Tests viewing the description of the Selenium Ruby book by navigating through the shop, clicking on the book, and verifying the description text is displayed

Starting URL: https://practice.automationtesting.in/

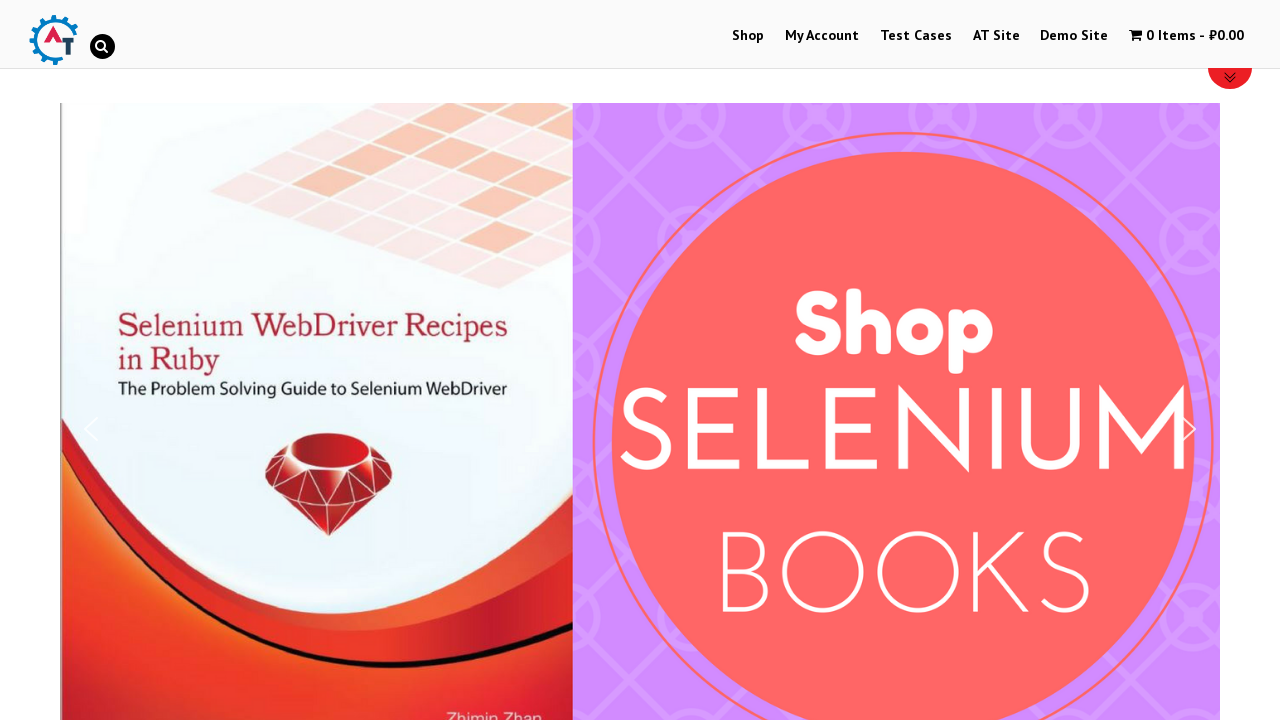

Clicked on the shop button in the menu at (748, 36) on #menu-item-40 > a
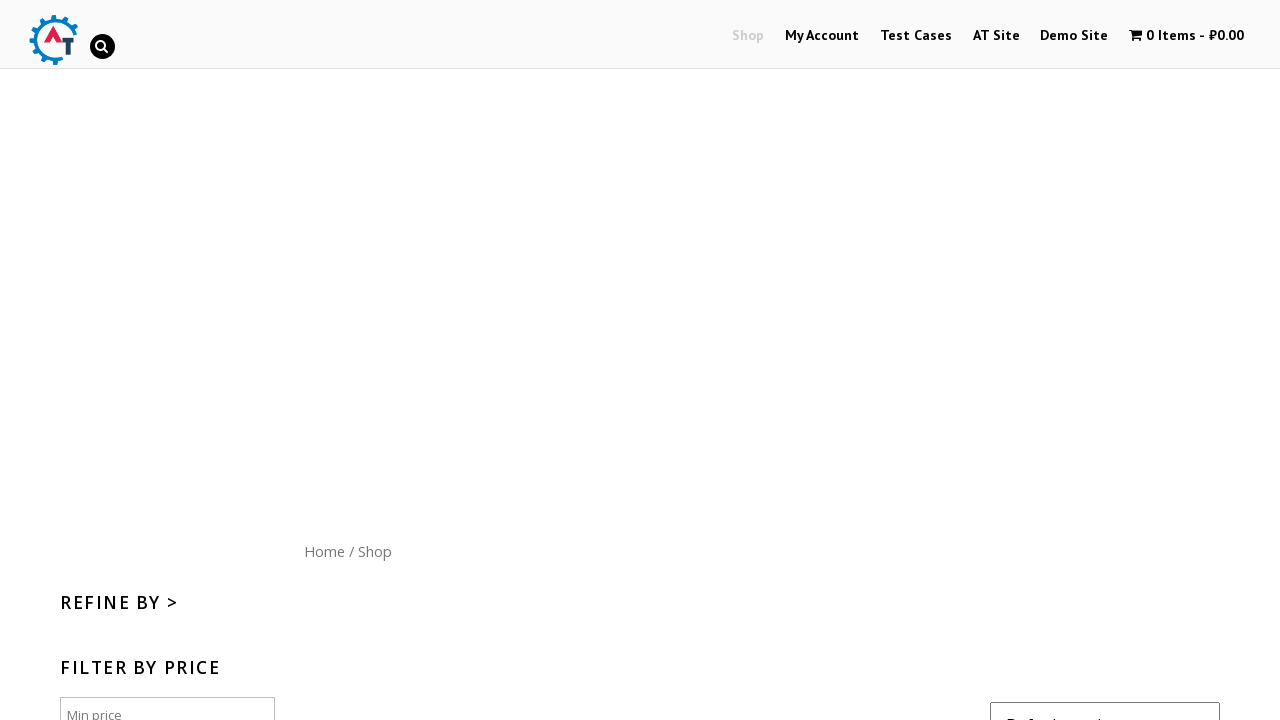

Clicked on the shop breadcrumb link at (324, 551) on .woocommerce-breadcrumb > a
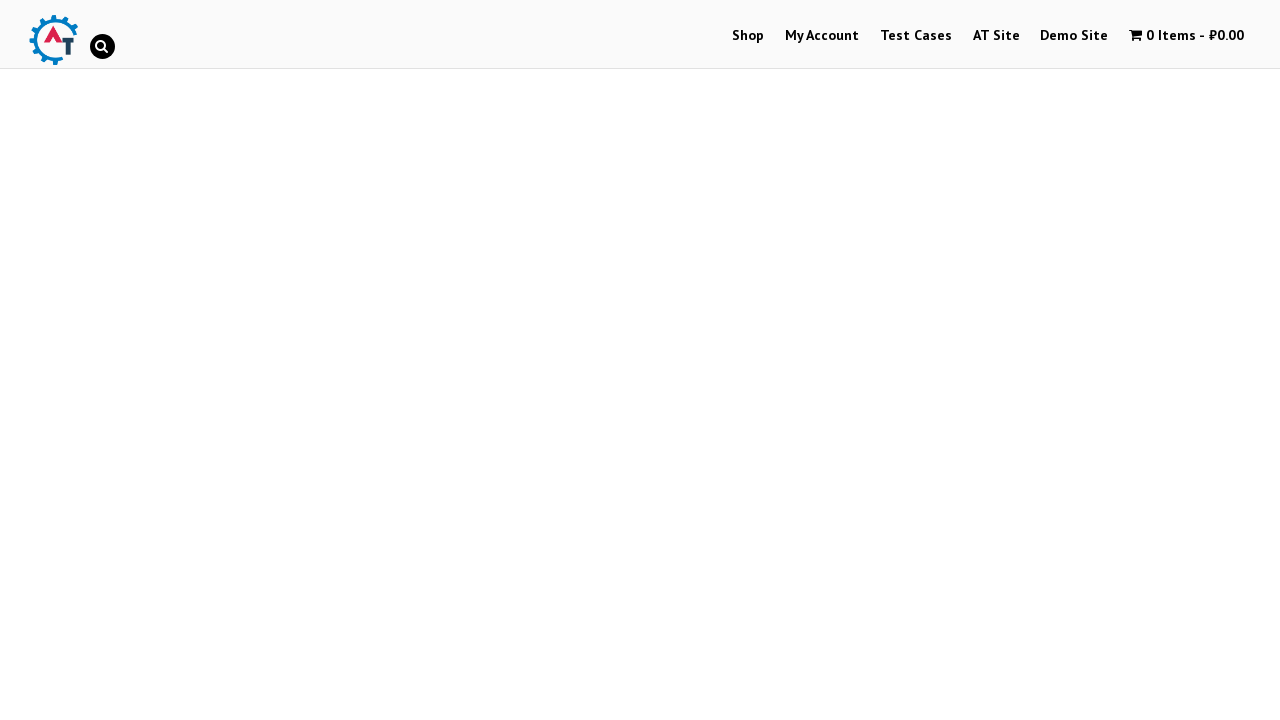

Clicked on the Selenium Ruby book image at (241, 361) on .post-160 > .woocommerce-LoopProduct-link > .attachment-shop_catalog
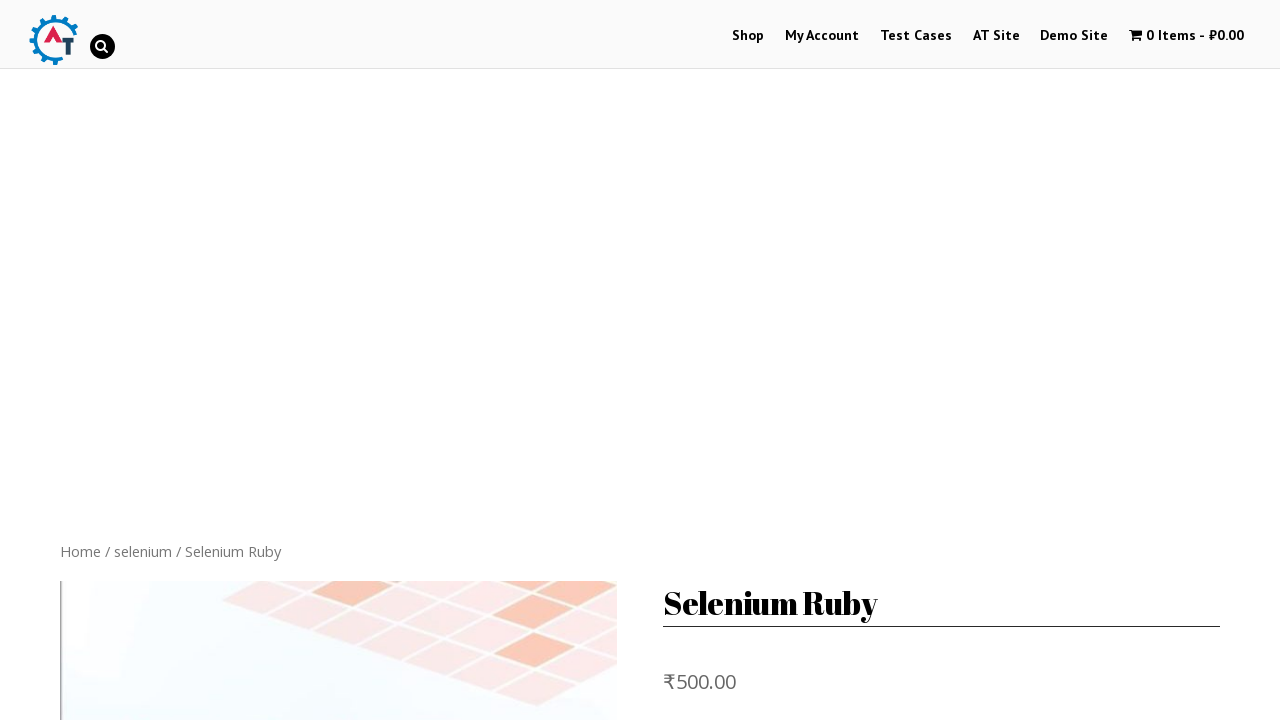

Book page loaded and body element is visible
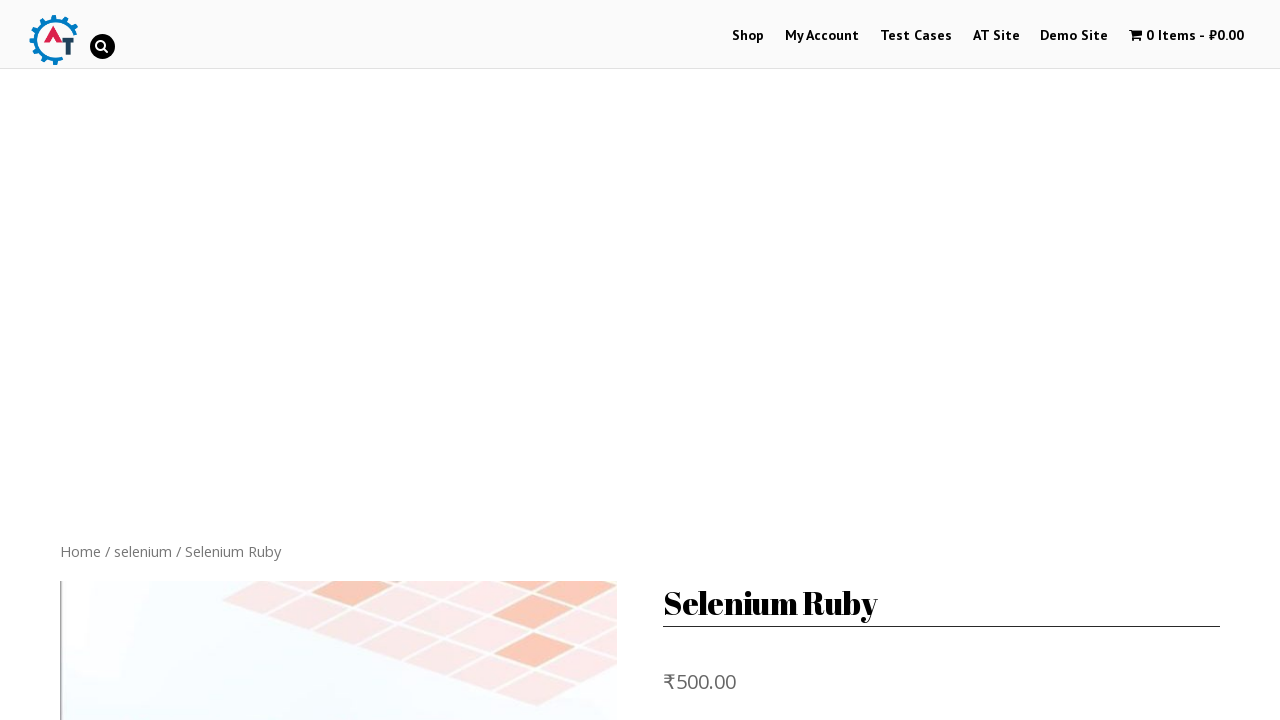

Verified 'Selenium Ruby' text is displayed on the book page
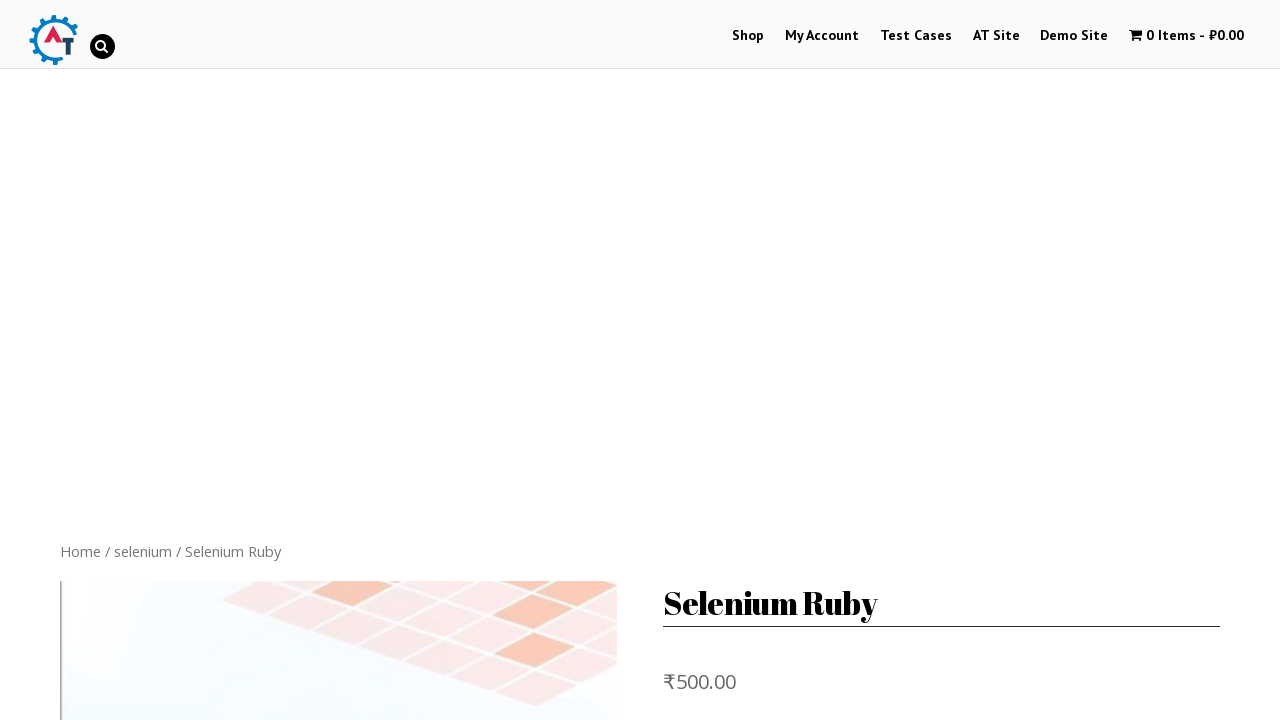

Clicked on the description tab at (640, 361) on #tab-description
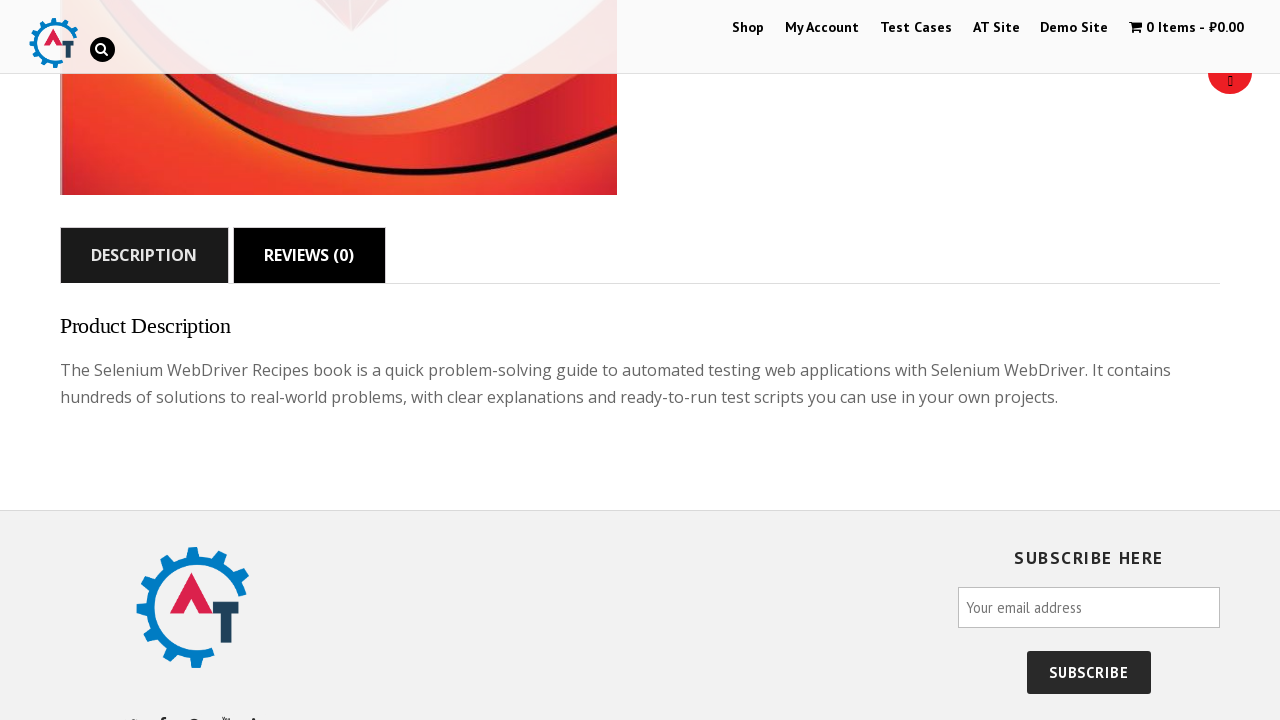

Description tab content loaded
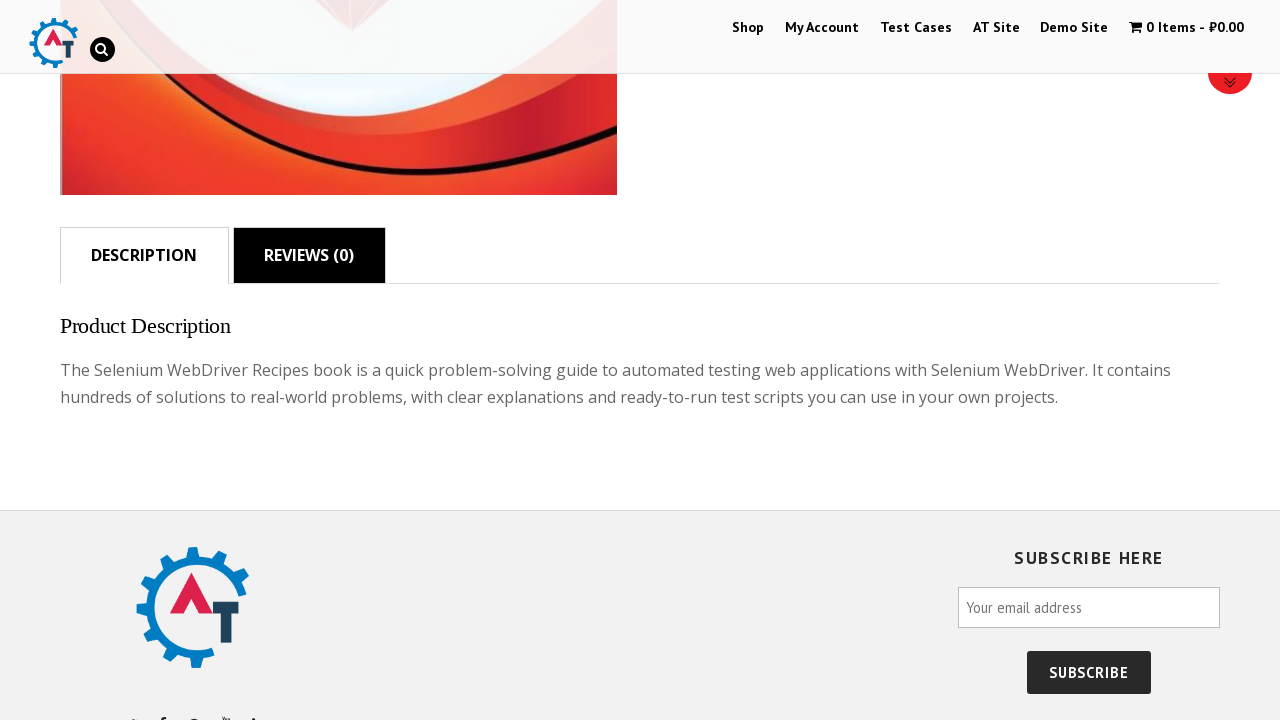

Verified 'The Selenium WebDriver Recipes book' description text is displayed
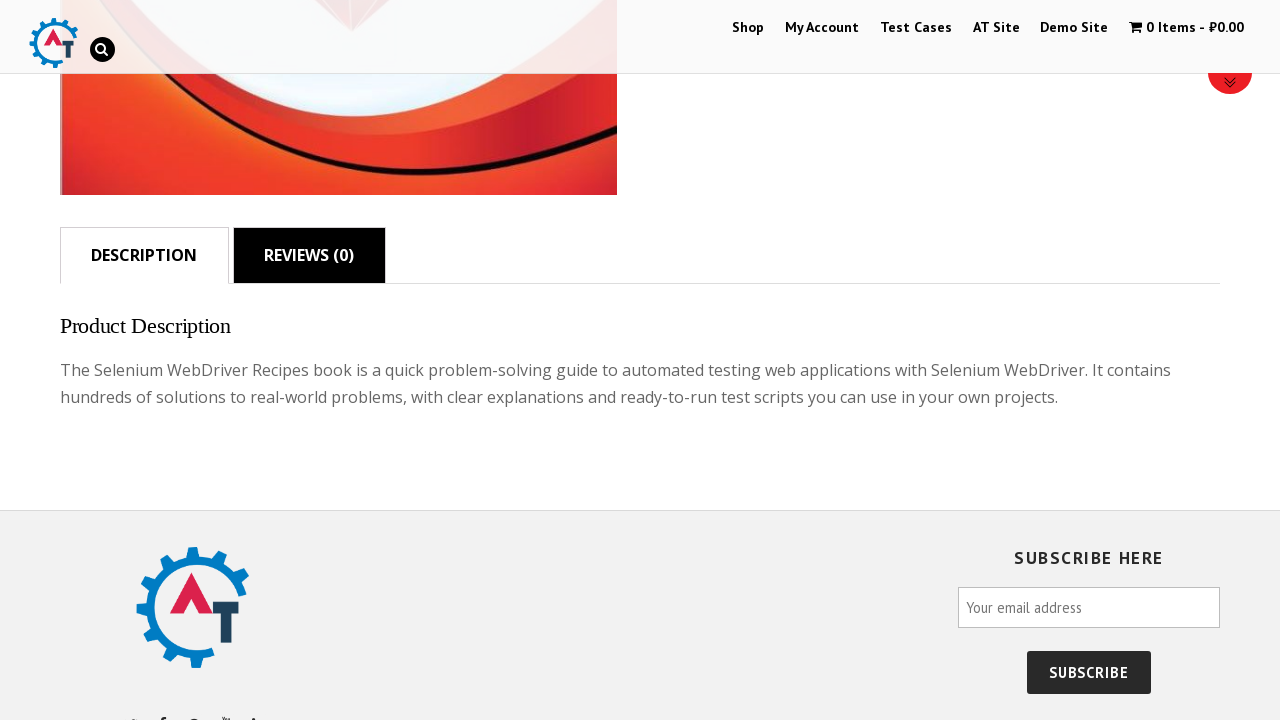

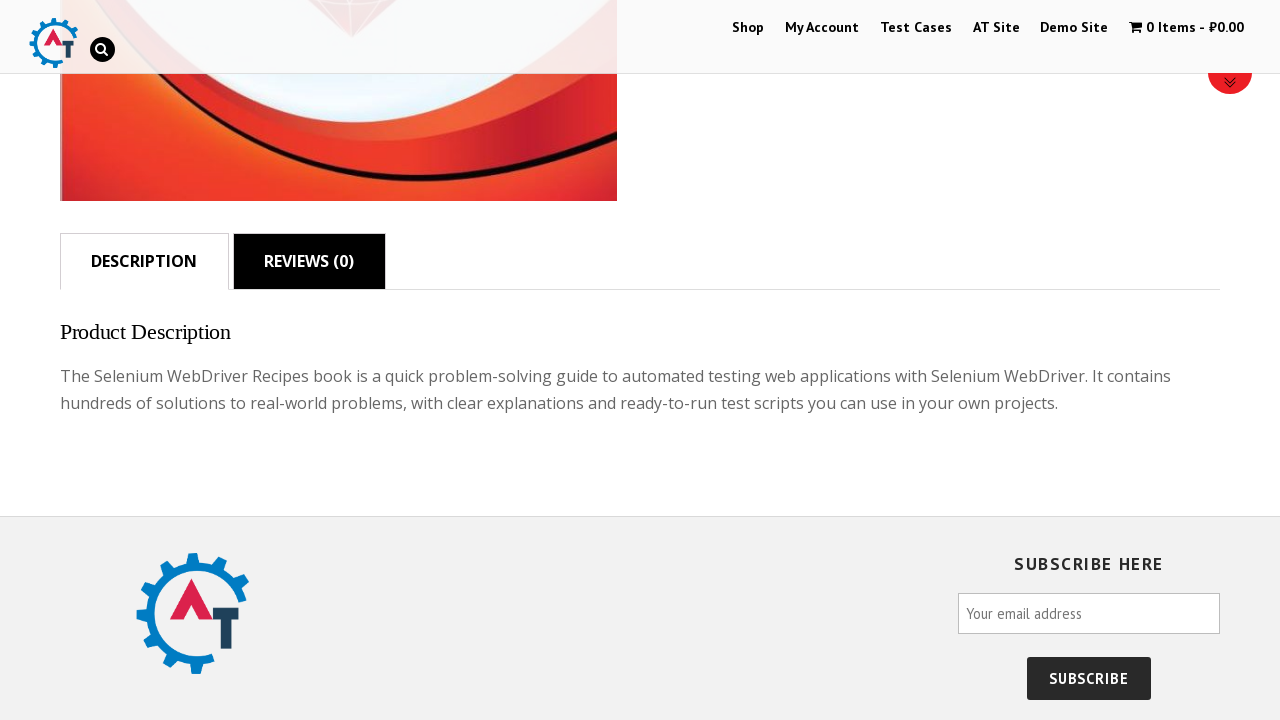